Tests the paper CD case generator by filling in artist name, album title, a 12-track tracklist, selecting options, and submitting the form to generate a printable CD case.

Starting URL: http://www.papercdcase.com/index.php

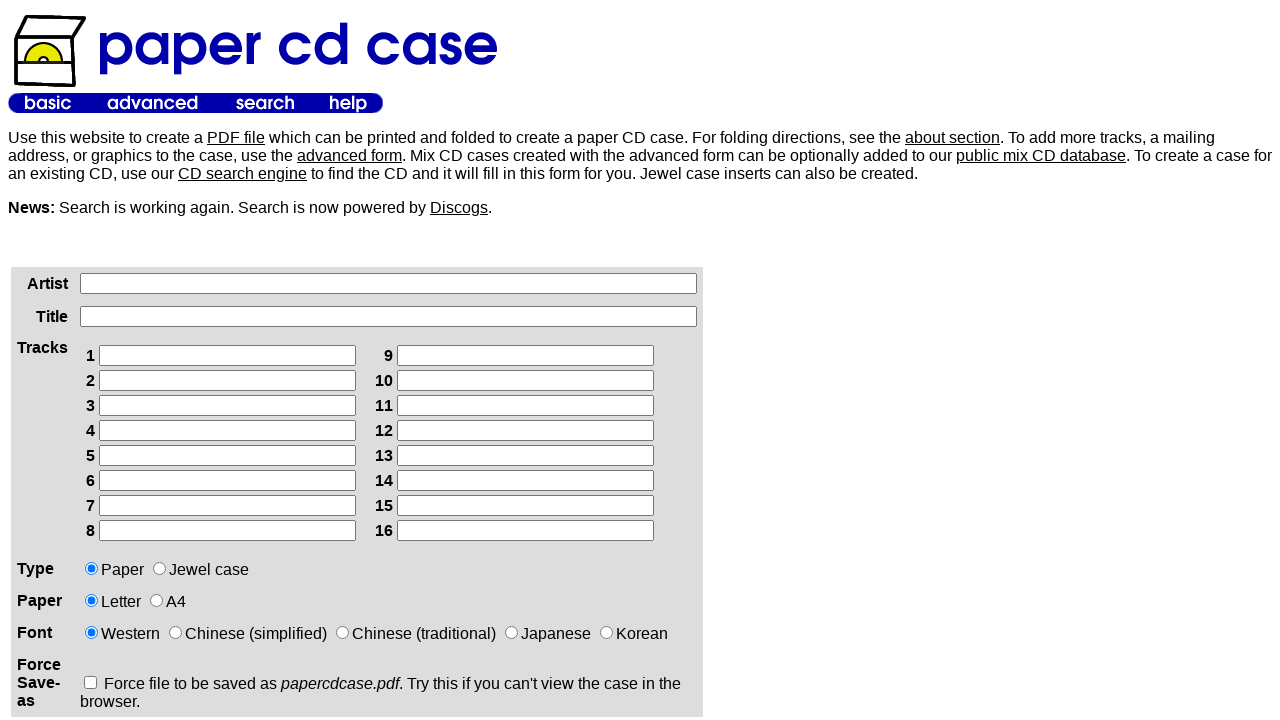

Filled artist name field with 'Kizaru' on xpath=/html/body/table[2]/tbody/tr/td[1]/div/form/table/tbody/tr[1]/td[2]/input
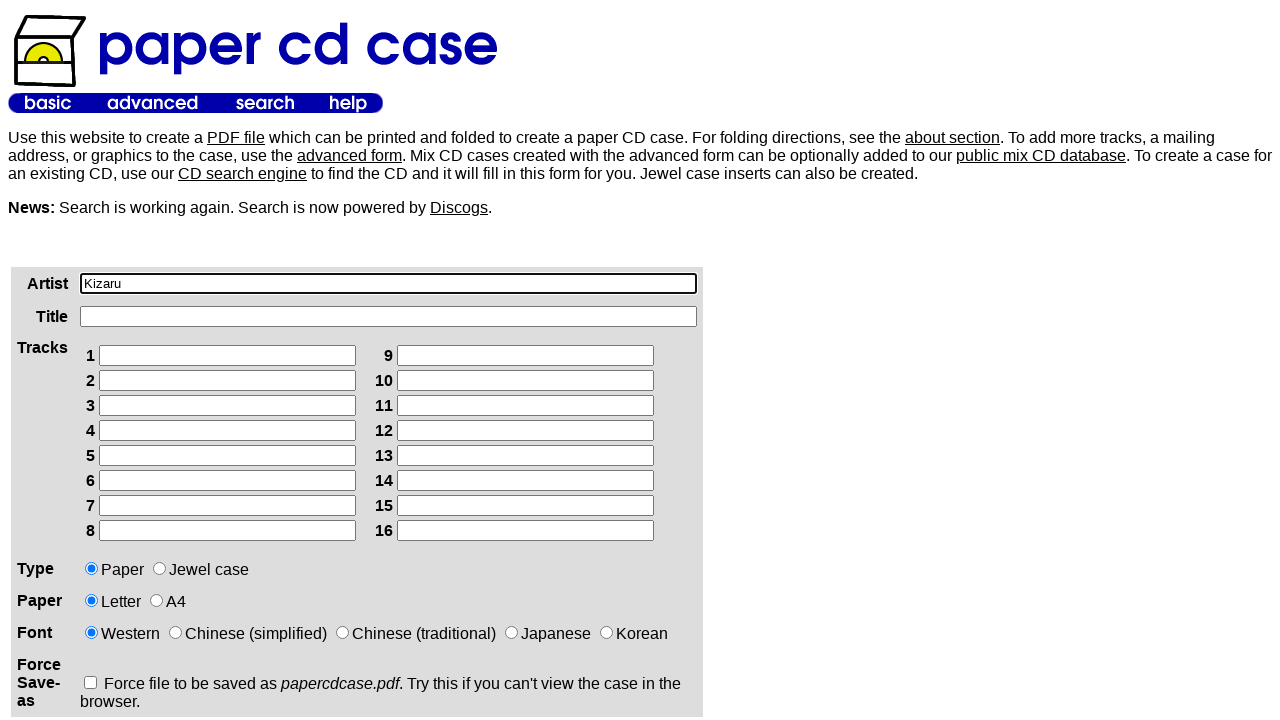

Filled album title field with 'Tebya lubyat tam gde menya net' on xpath=/html/body/table[2]/tbody/tr/td[1]/div/form/table/tbody/tr[2]/td[2]/input
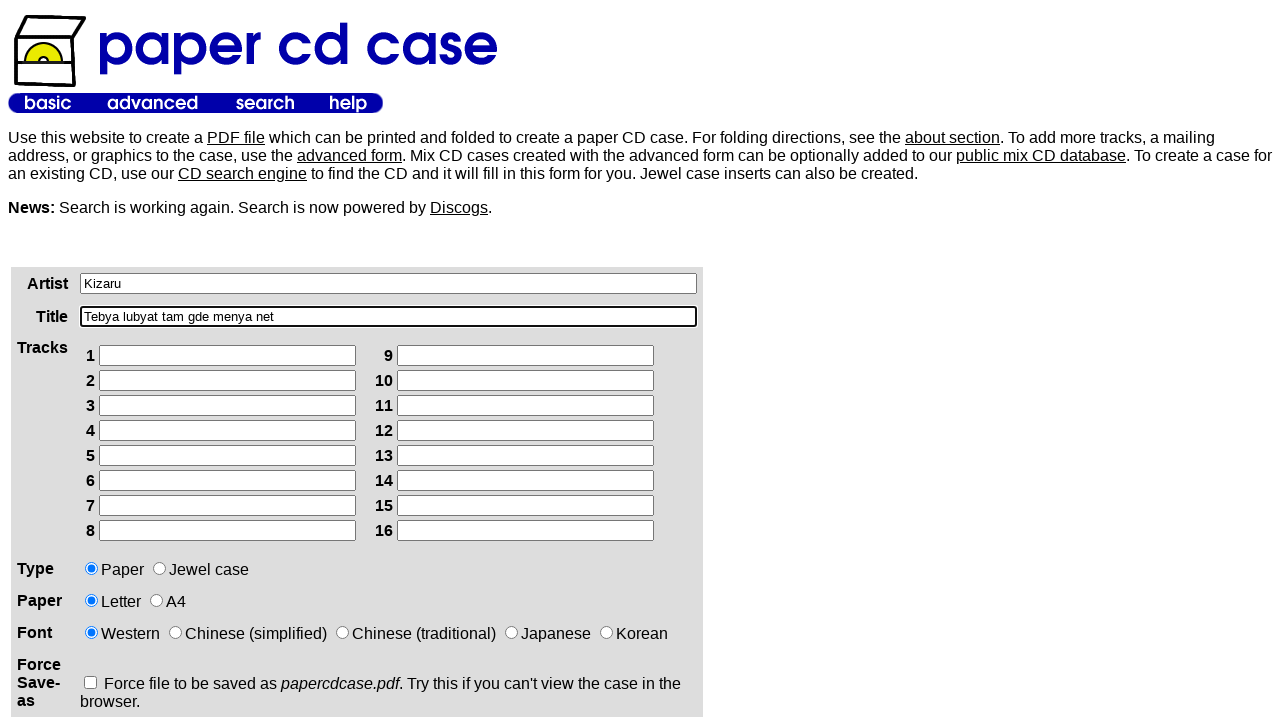

Filled track 1 with 'Murder Rate' on xpath=/html/body/table[2]/tbody/tr/td[1]/div/form/table/tbody/tr[3]/td[2]/table/
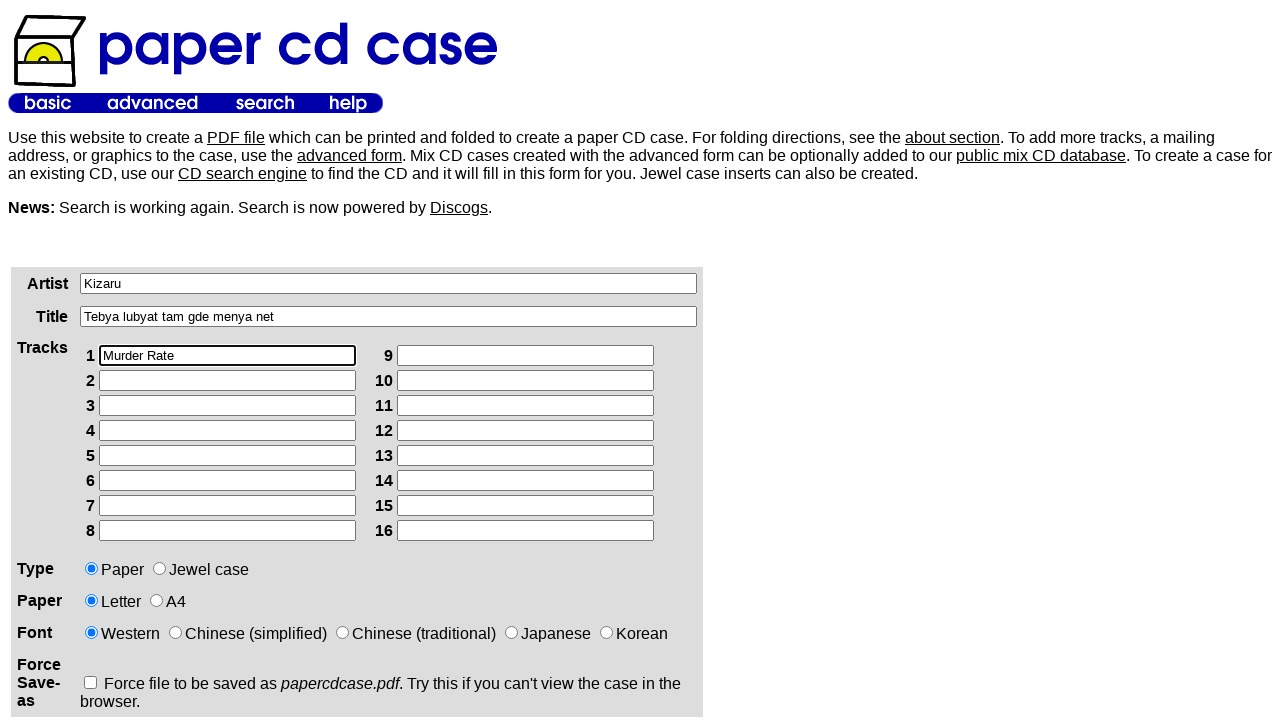

Filled track 2 with 'Serial Killa' on xpath=/html/body/table[2]/tbody/tr/td[1]/div/form/table/tbody/tr[3]/td[2]/table/
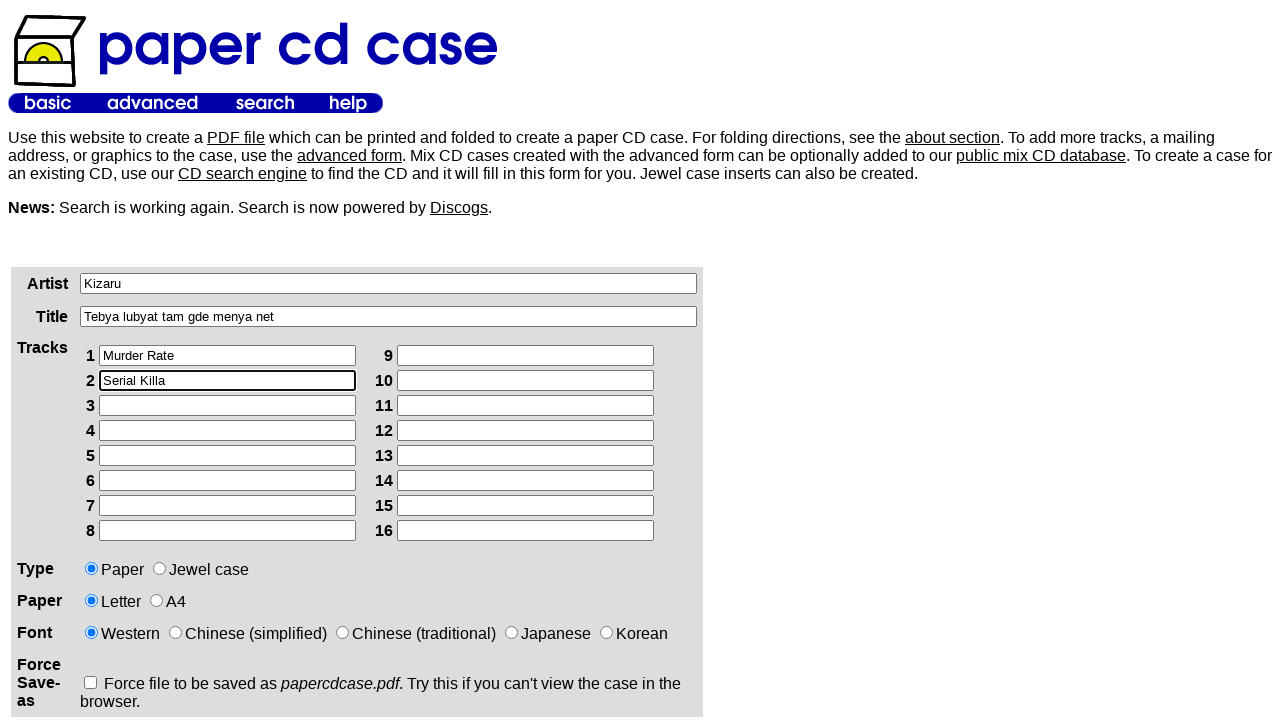

Filled track 3 with 'Lu4she' on xpath=/html/body/table[2]/tbody/tr/td[1]/div/form/table/tbody/tr[3]/td[2]/table/
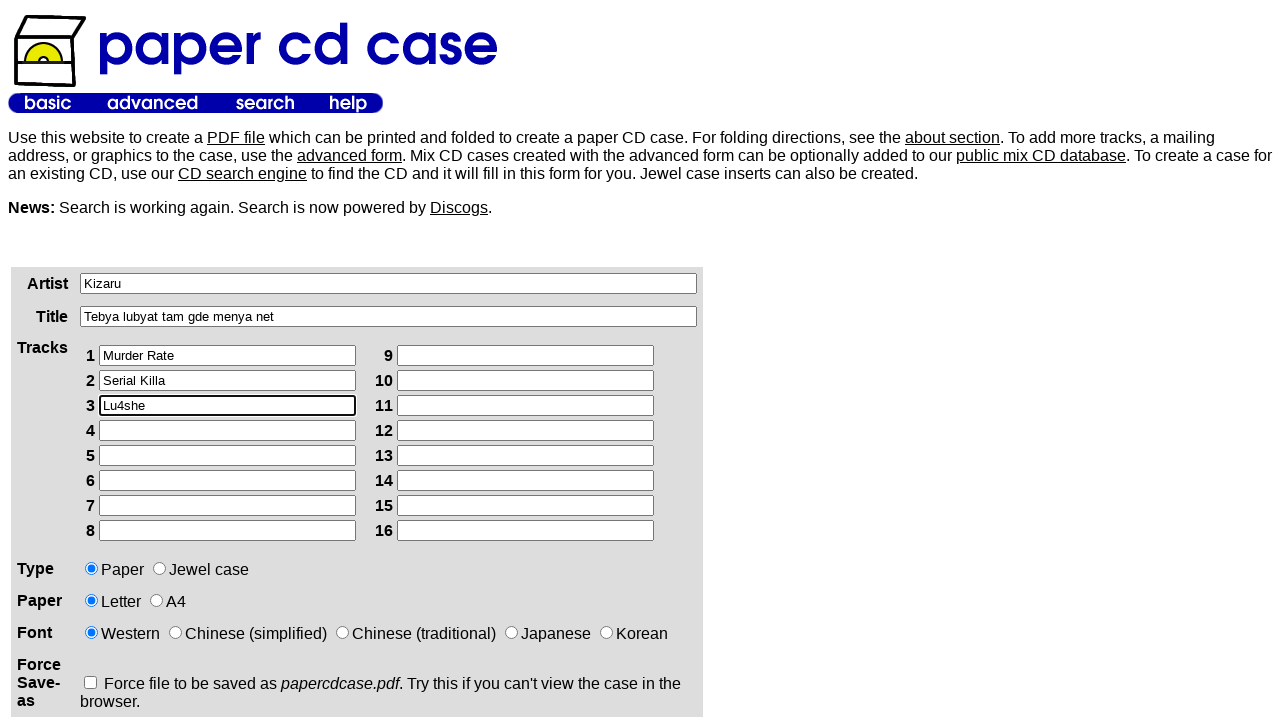

Filled track 4 with 'Jefe' on xpath=/html/body/table[2]/tbody/tr/td[1]/div/form/table/tbody/tr[3]/td[2]/table/
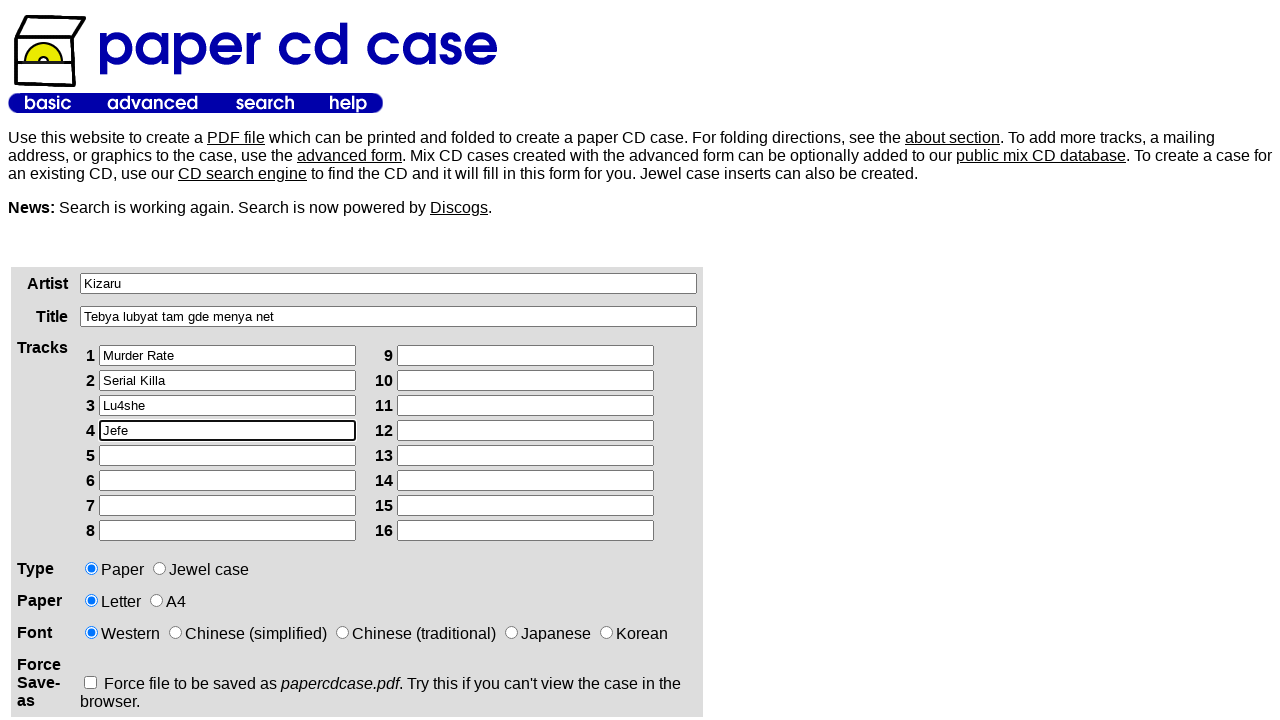

Filled track 5 with 'Tebya lubyat tam gde menya net' on xpath=/html/body/table[2]/tbody/tr/td[1]/div/form/table/tbody/tr[3]/td[2]/table/
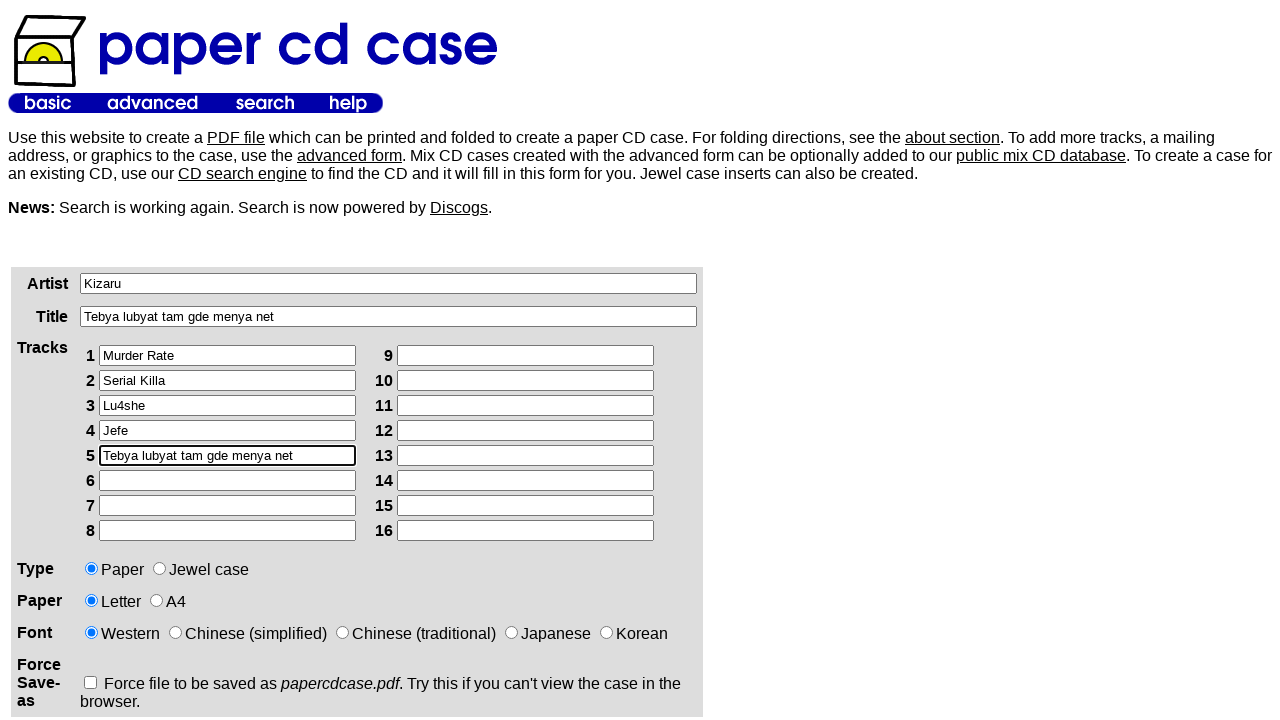

Filled track 6 with 'Ride Wid Me' on xpath=/html/body/table[2]/tbody/tr/td[1]/div/form/table/tbody/tr[3]/td[2]/table/
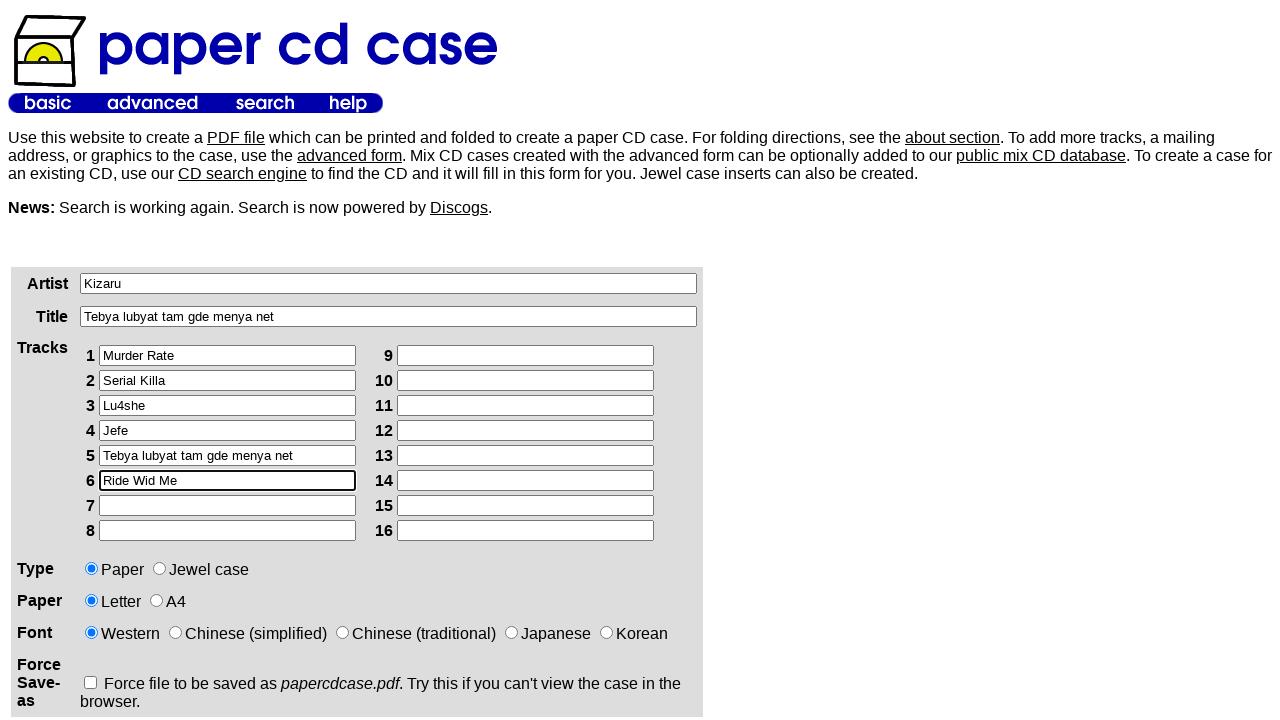

Filled track 7 with 'Break Up' on xpath=/html/body/table[2]/tbody/tr/td[1]/div/form/table/tbody/tr[3]/td[2]/table/
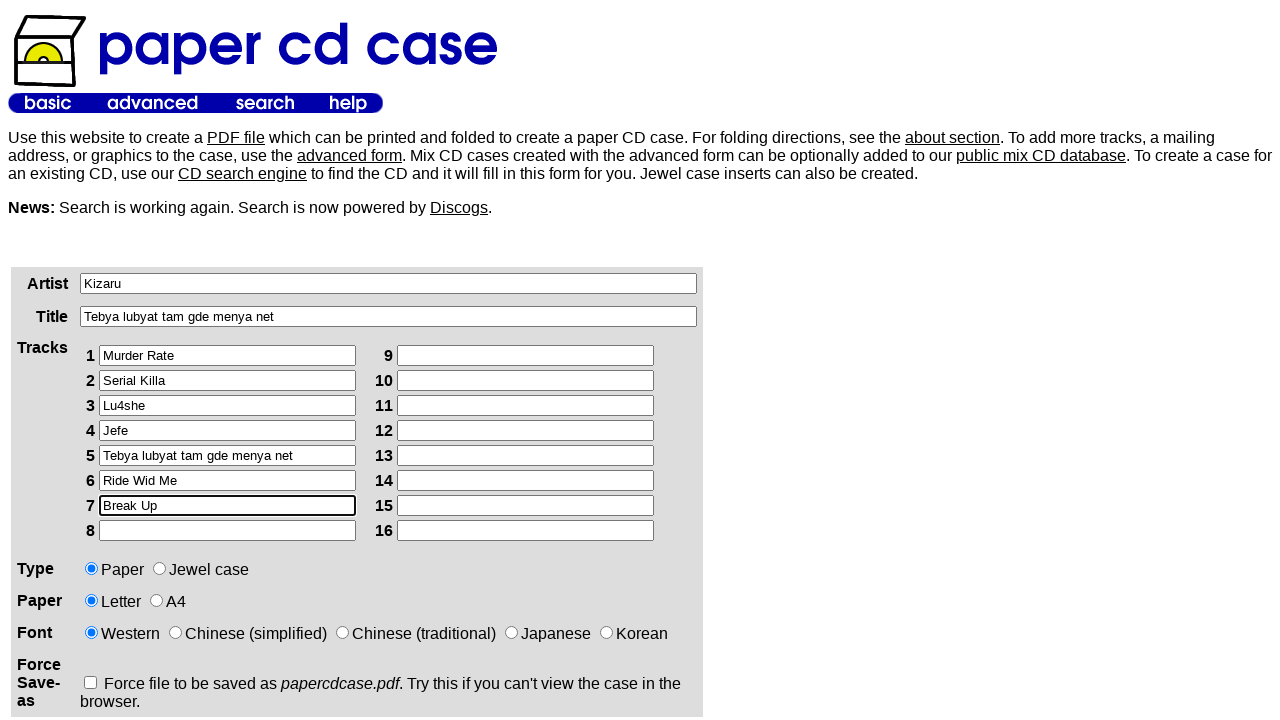

Filled track 8 with 'Mne eto ne nuzhno' on xpath=/html/body/table[2]/tbody/tr/td[1]/div/form/table/tbody/tr[3]/td[2]/table/
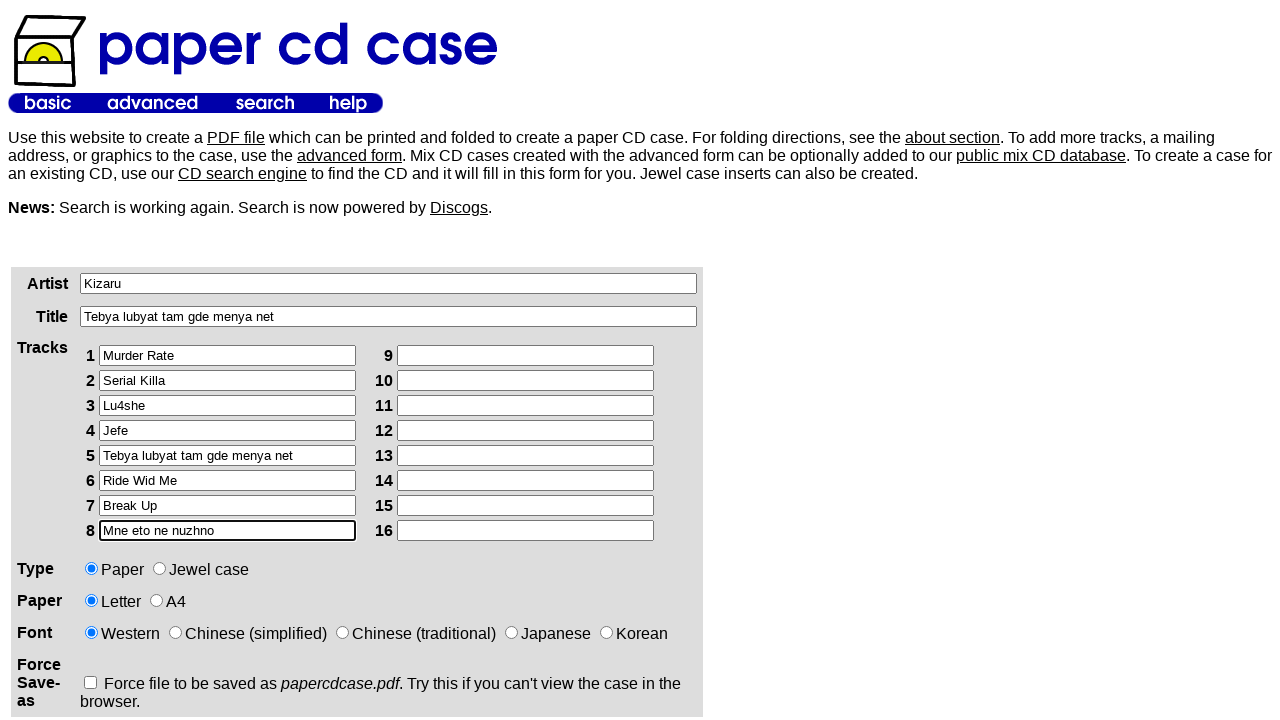

Filled track 9 with 'If I Could Teach the World' on xpath=/html/body/table[2]/tbody/tr/td[1]/div/form/table/tbody/tr[3]/td[2]/table/
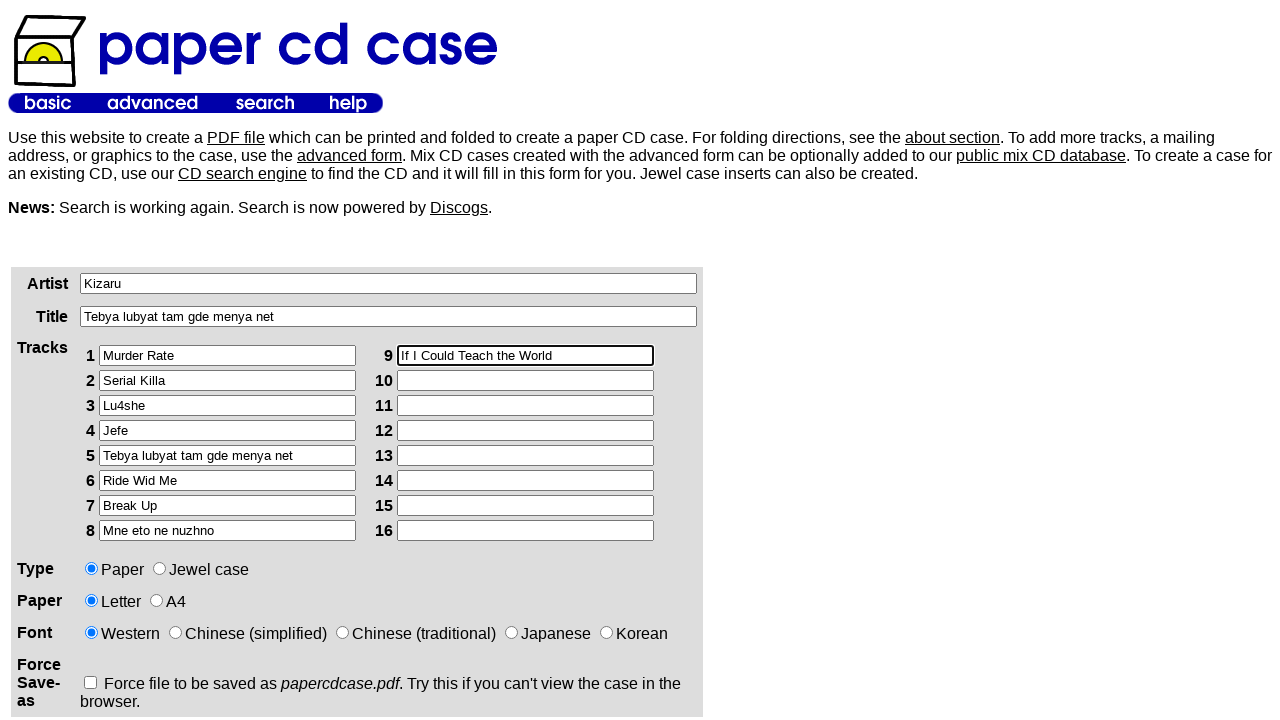

Filled track 10 with 'Get Money Fuck Fame' on xpath=/html/body/table[2]/tbody/tr/td[1]/div/form/table/tbody/tr[3]/td[2]/table/
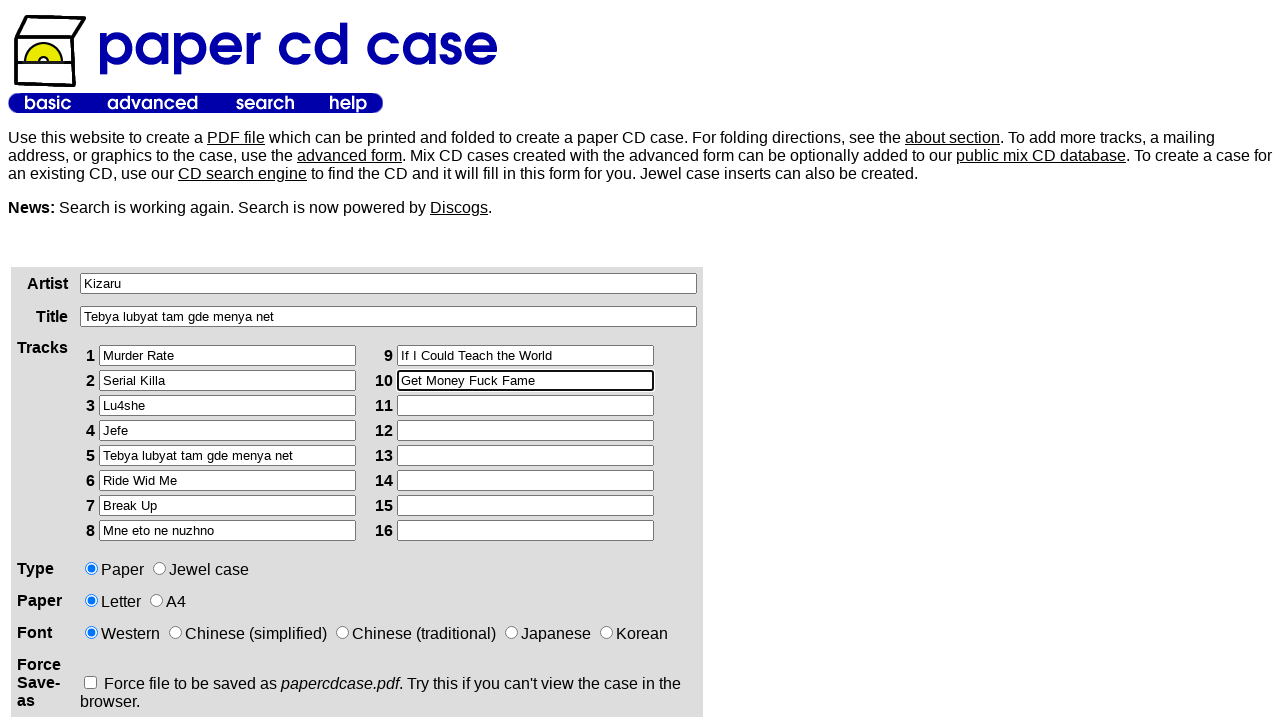

Filled track 11 with 'kak vse idet' on xpath=/html/body/table[2]/tbody/tr/td[1]/div/form/table/tbody/tr[3]/td[2]/table/
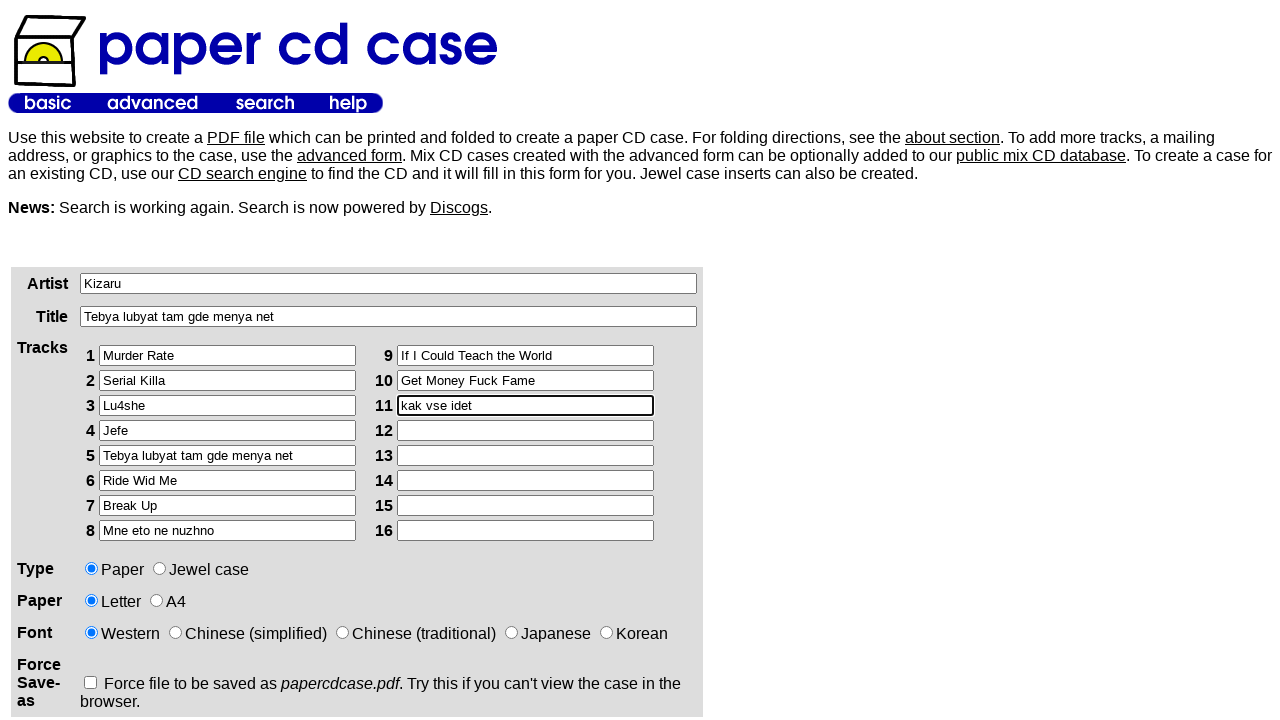

Filled track 12 with 'Ha Ha Ha' on xpath=/html/body/table[2]/tbody/tr/td[1]/div/form/table/tbody/tr[3]/td[2]/table/
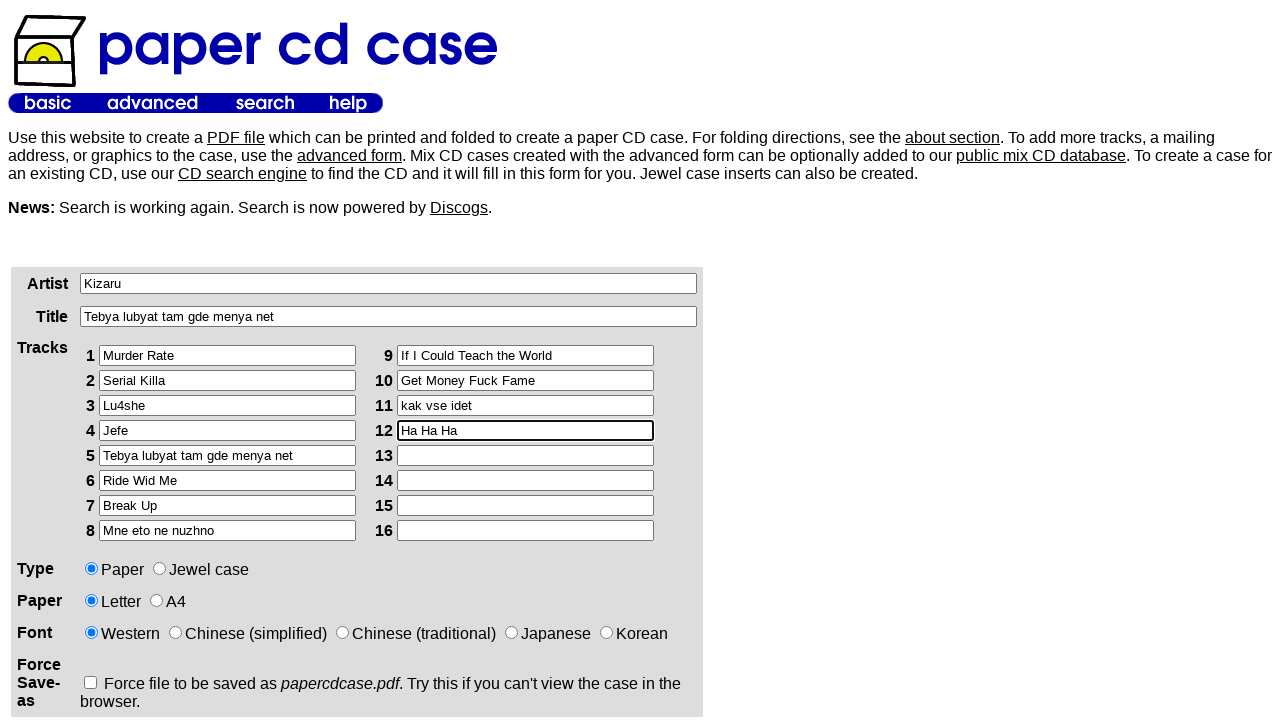

Clicked first option in row 4 at (160, 568) on xpath=/html/body/table[2]/tbody/tr/td[1]/div/form/table/tbody/tr[4]/td[2]/input[
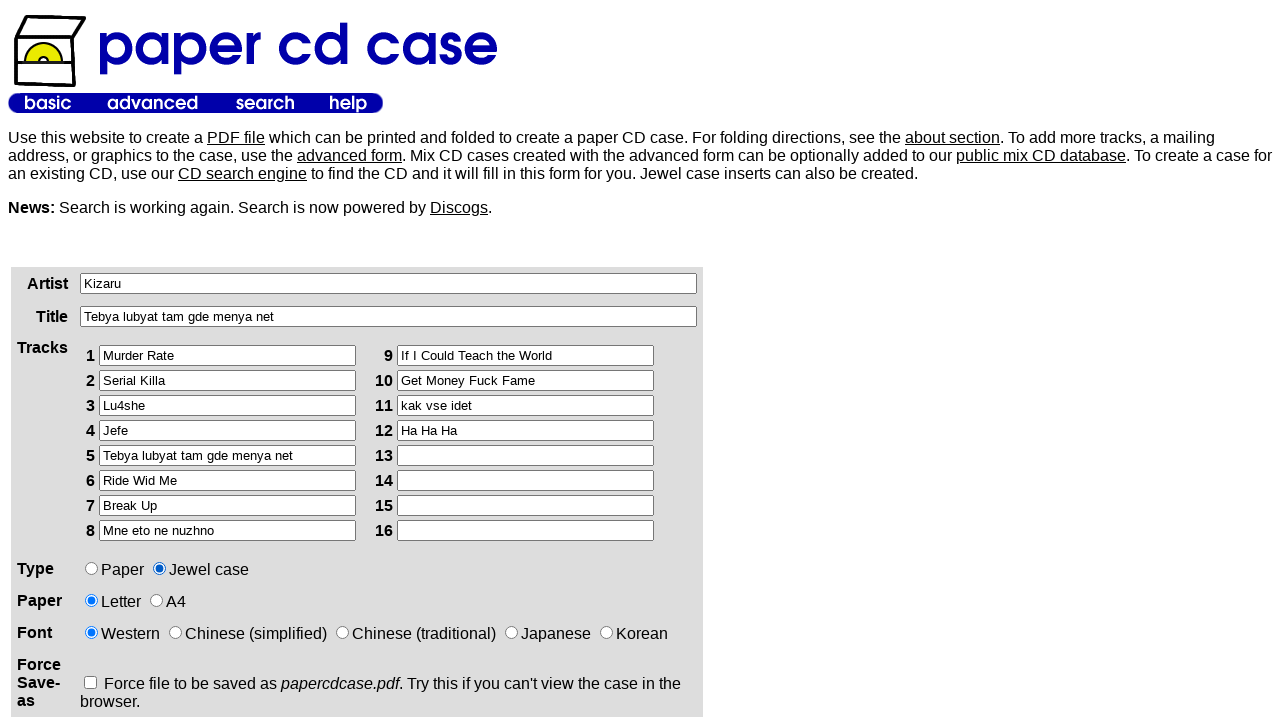

Clicked second option in row 5 at (156, 600) on xpath=/html/body/table[2]/tbody/tr/td[1]/div/form/table/tbody/tr[5]/td[2]/input[
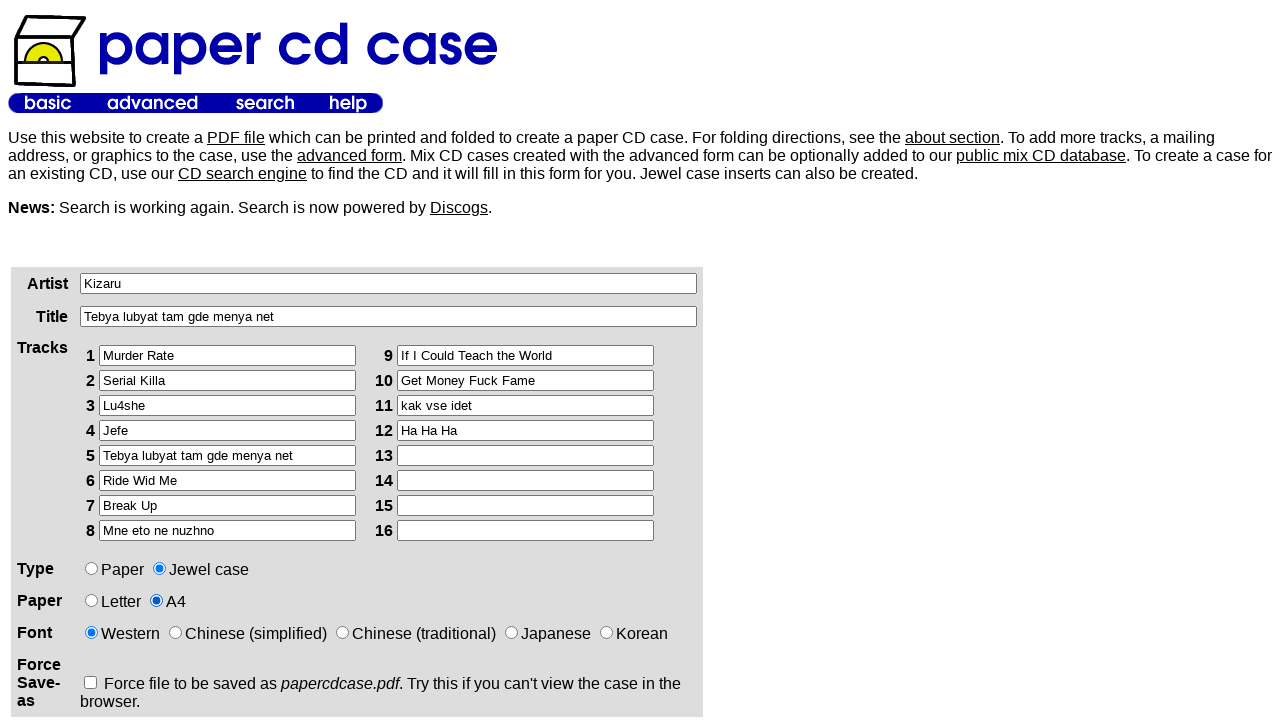

Clicked third option in row 7 at (90, 682) on xpath=/html/body/table[2]/tbody/tr/td[1]/div/form/table/tbody/tr[7]/td[2]/input
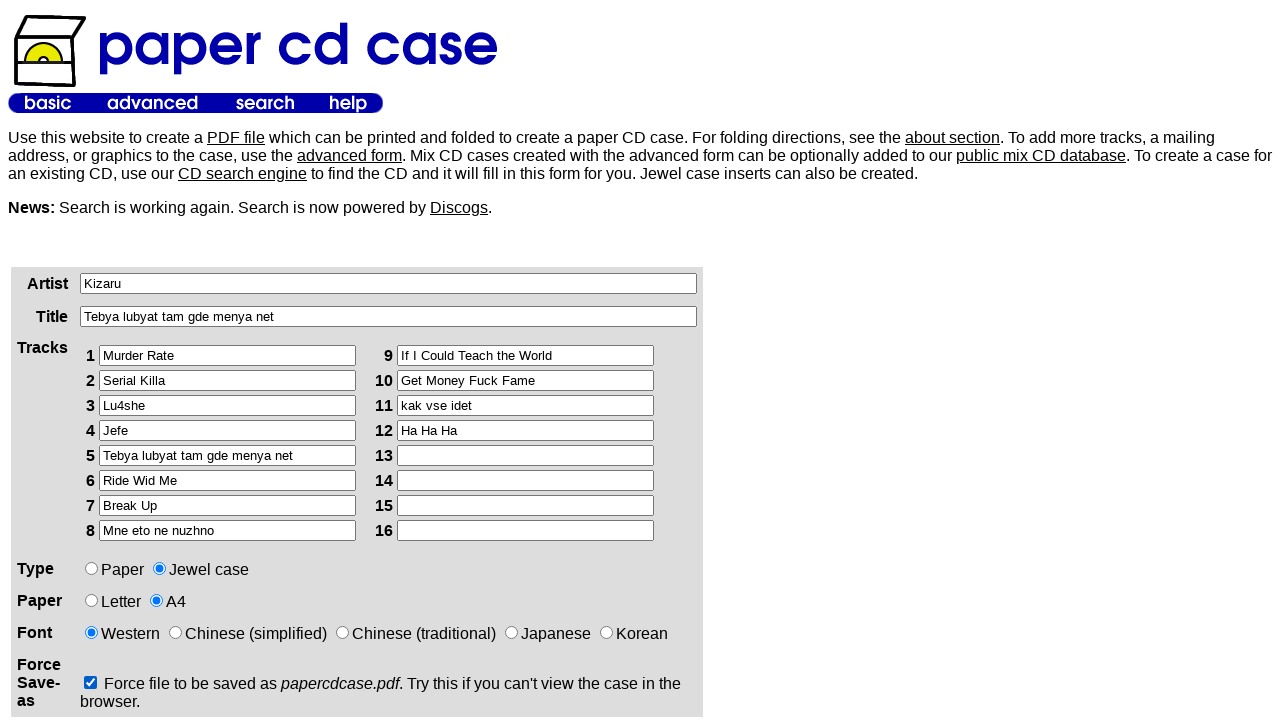

Submitted the CD case generator form at (125, 360) on xpath=/html/body/table[2]/tbody/tr/td[1]/div/form/p/input
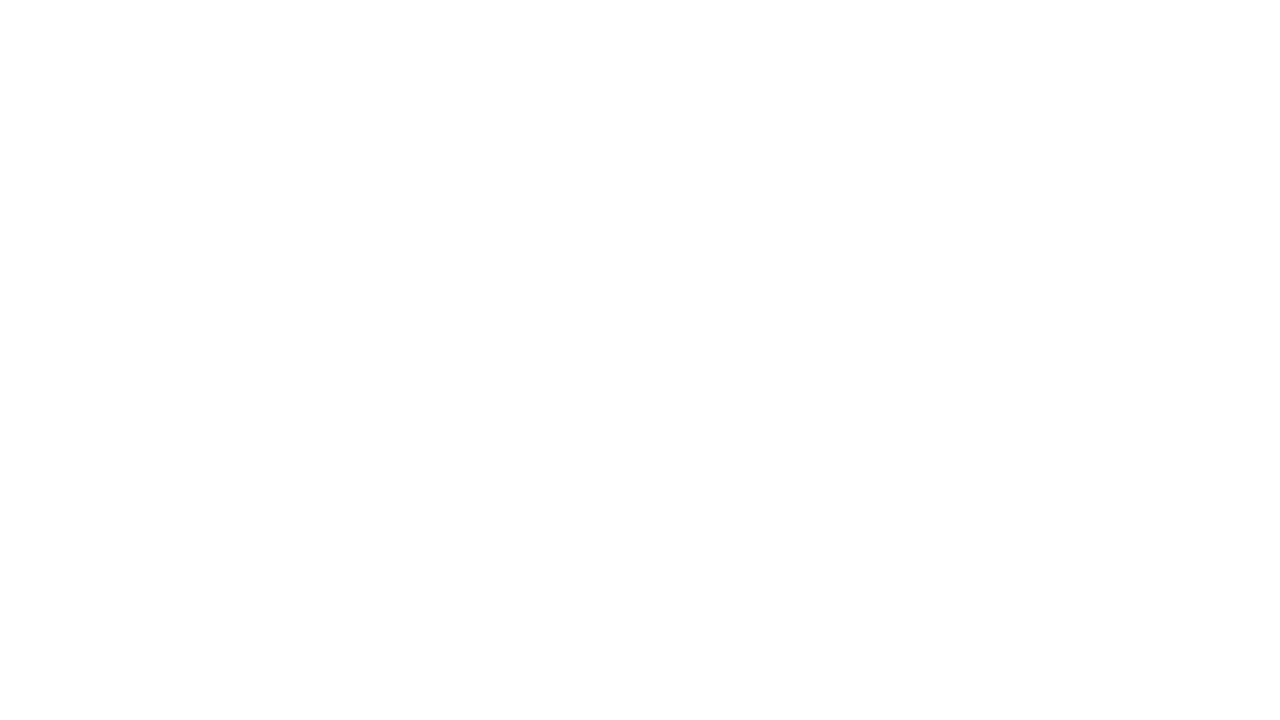

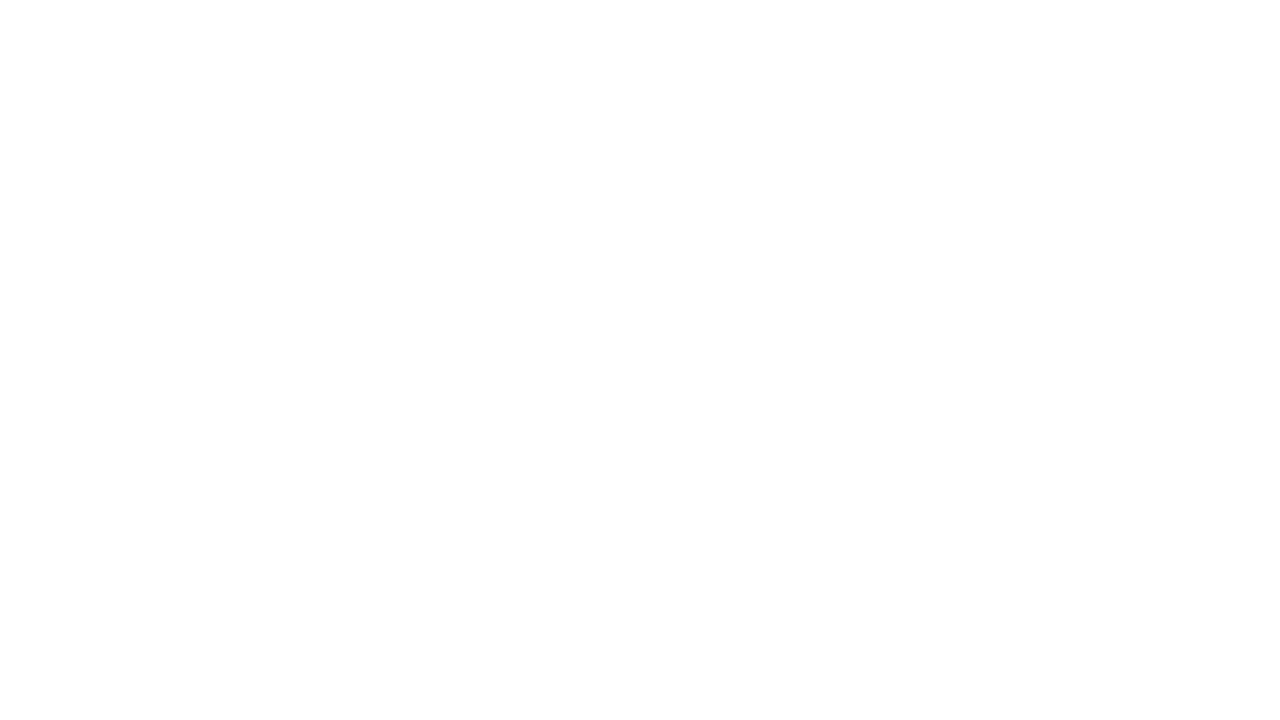